Tests browser navigation functionality including navigating to multiple pages, using back/forward buttons, and refreshing the page

Starting URL: https://rahulshettyacademy.com/AutomationPractice/

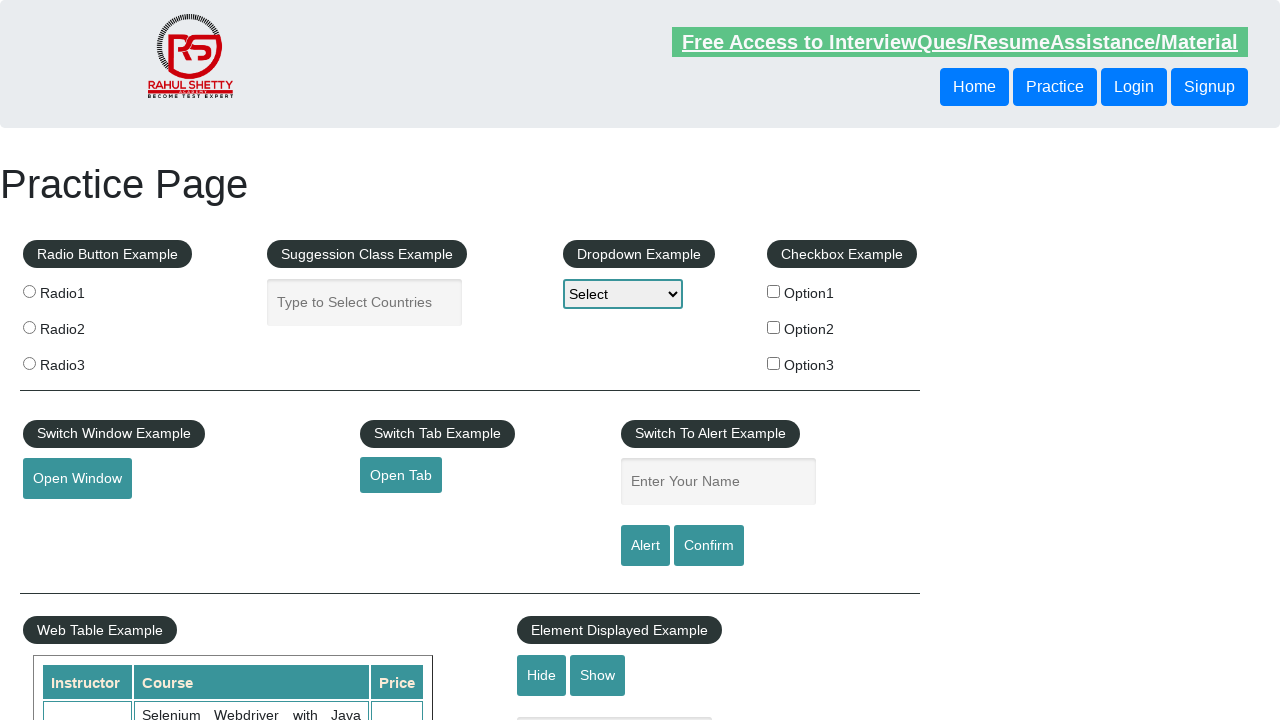

Navigated to Angular practice page
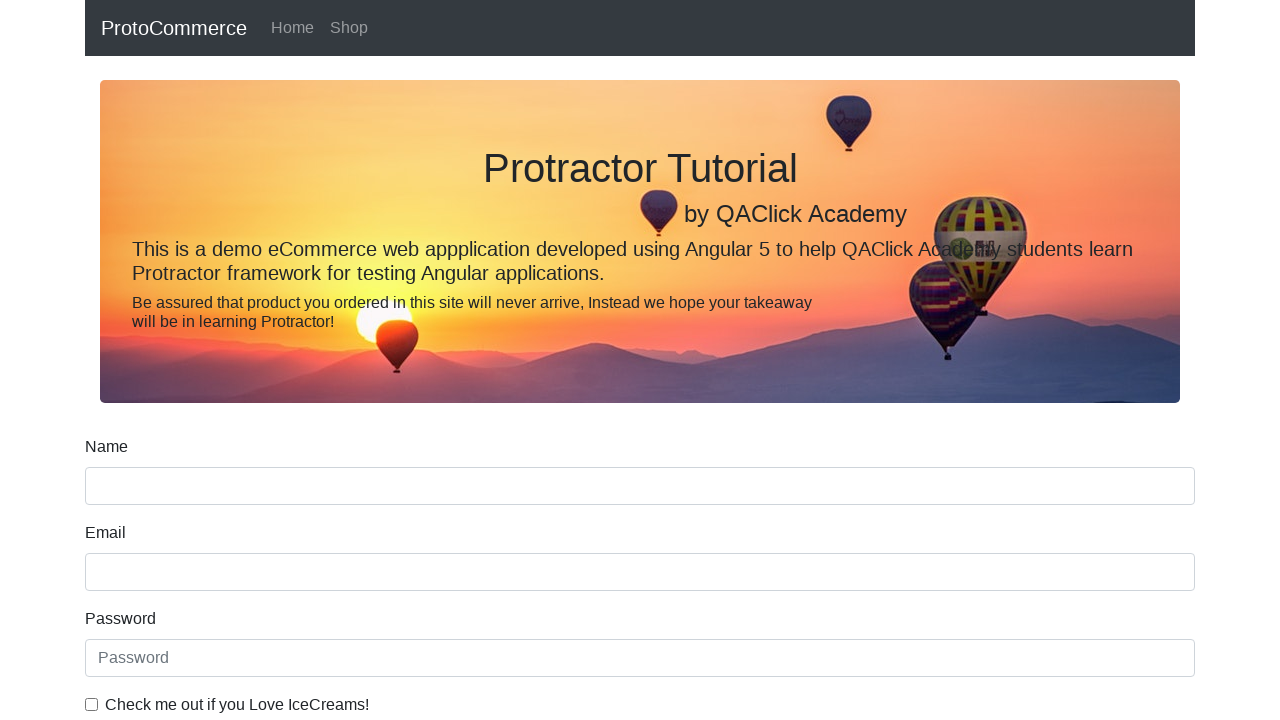

Navigated back to previous page
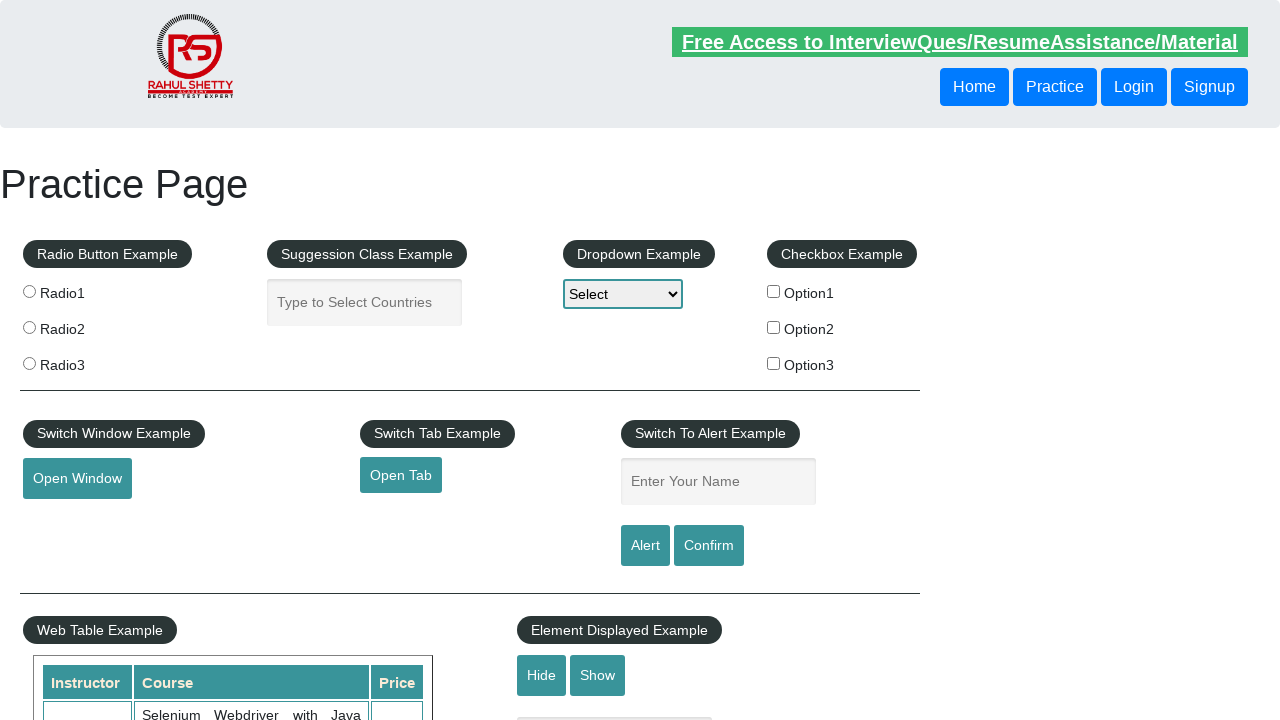

Navigated forward to next page
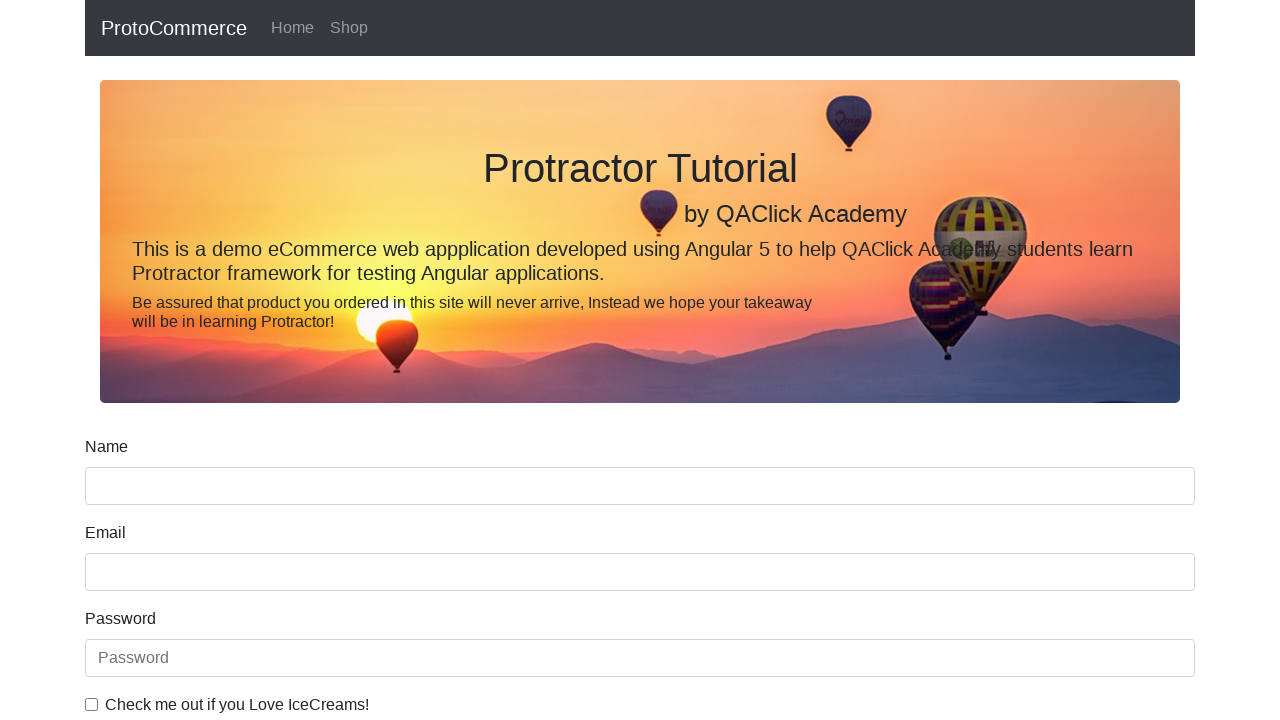

Refreshed the current page
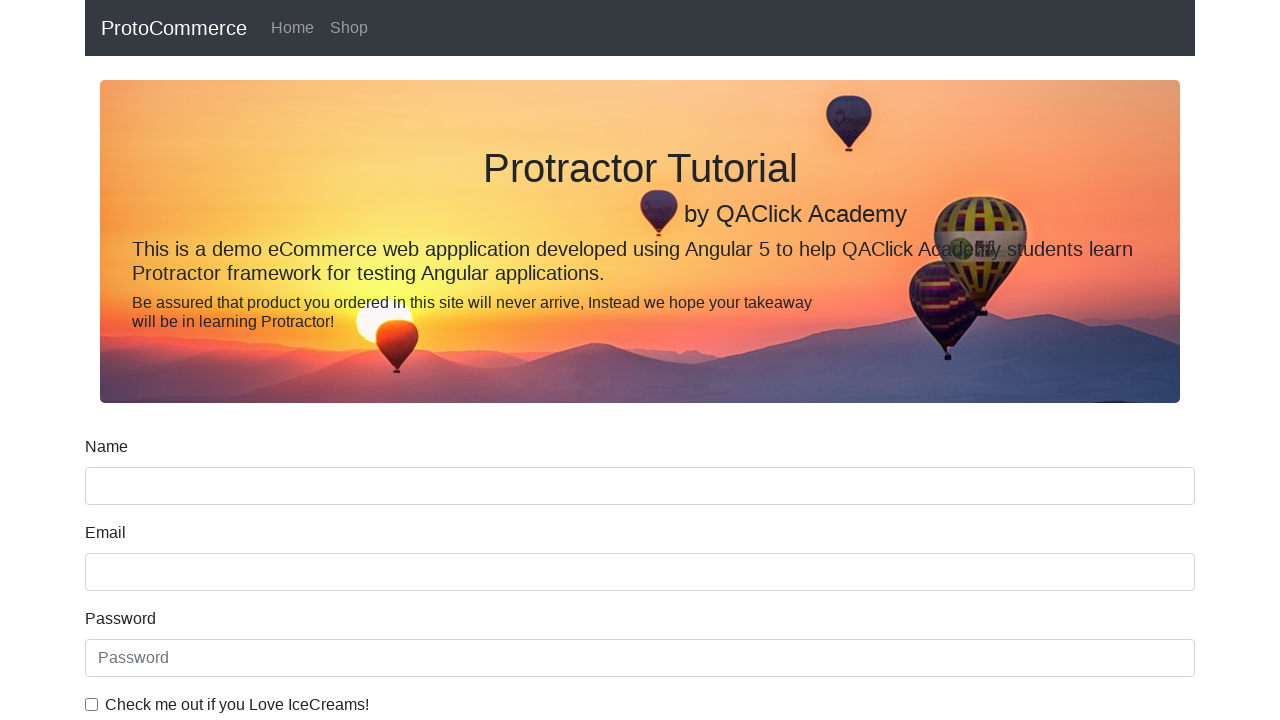

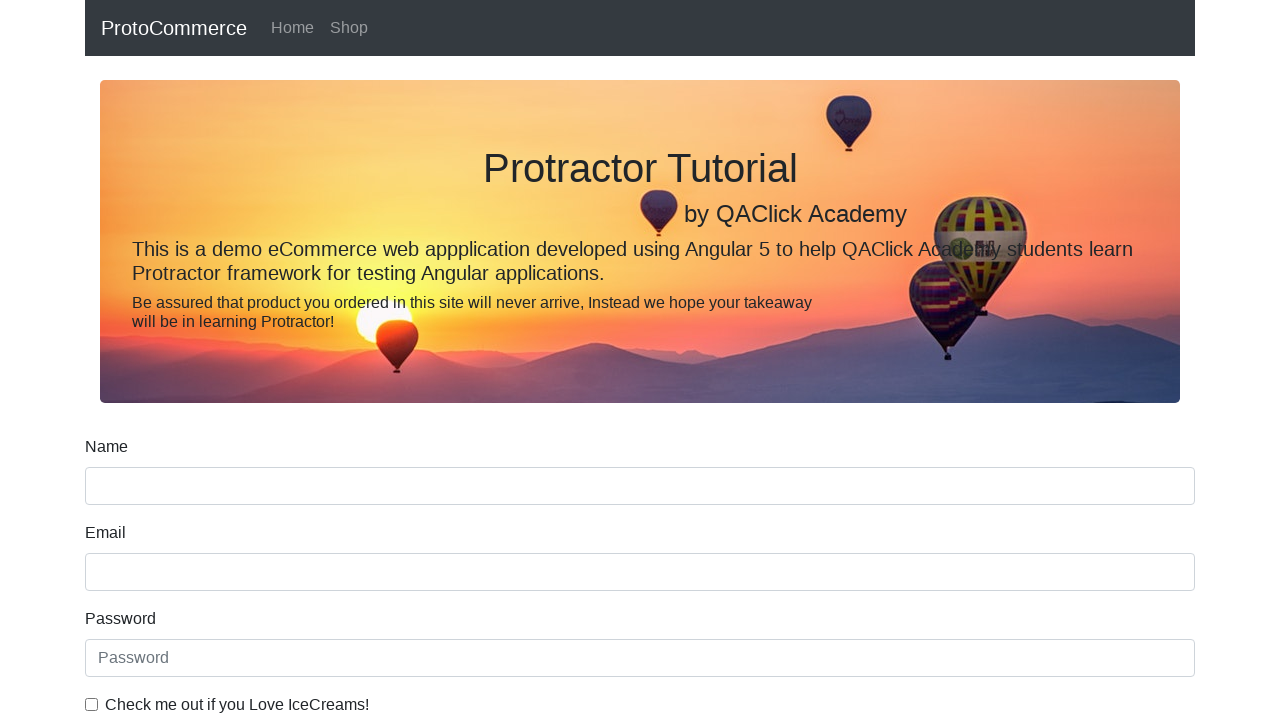